Tests a to-do list demo application by adding two tasks with special characters and then marking them as complete by clicking checkboxes.

Starting URL: https://microsoftedge.github.io/Demos/demo-to-do/

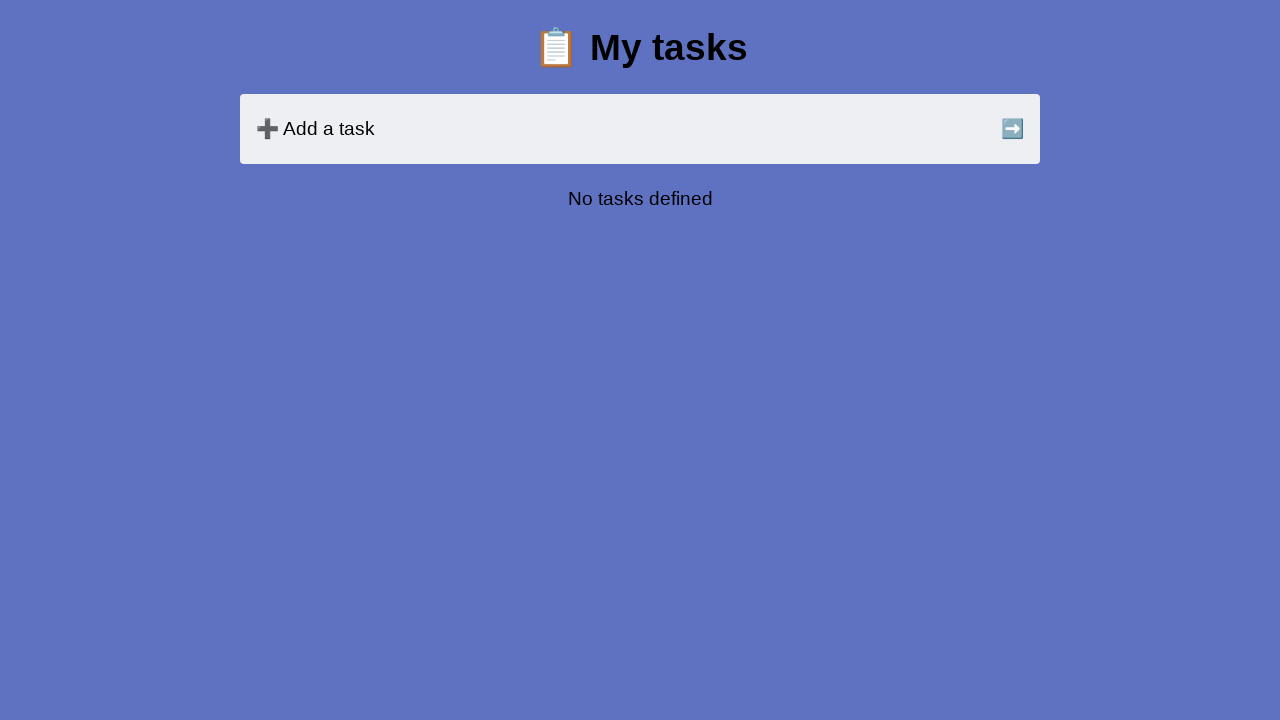

Filled new task input with '#7381$' on input#new-task
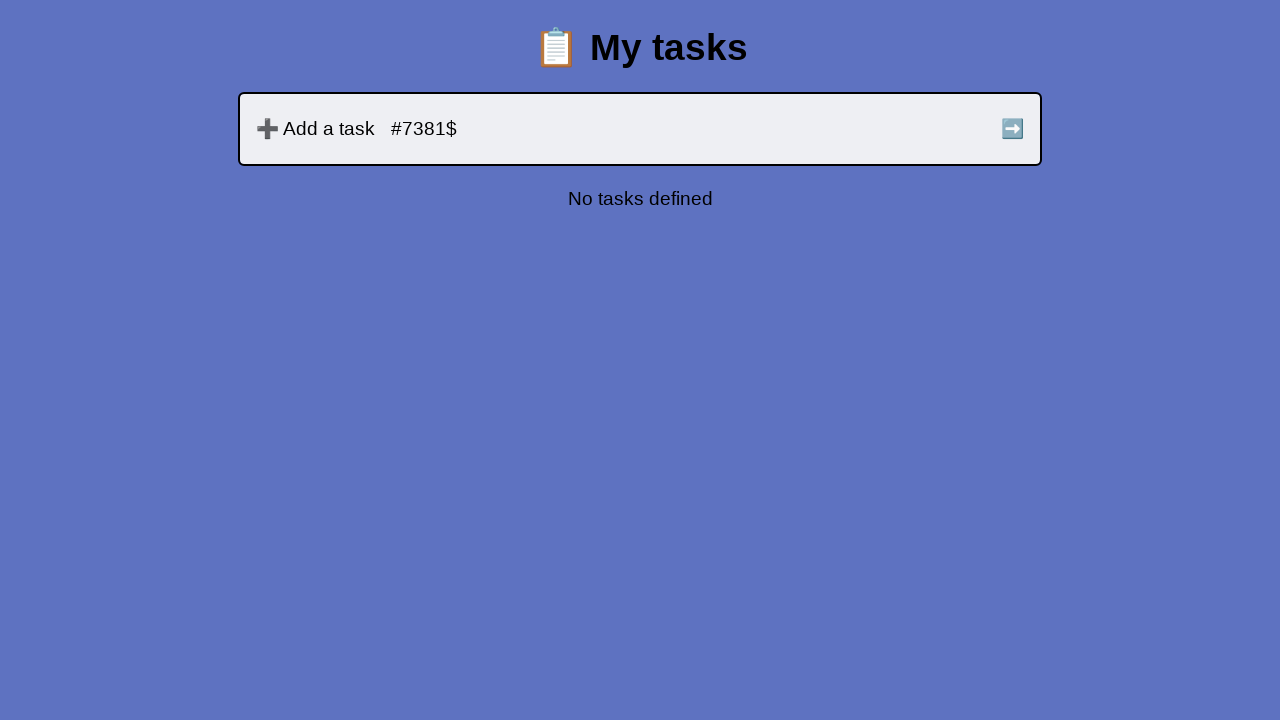

Clicked submit button to add first task at (1012, 129) on input[type='submit']
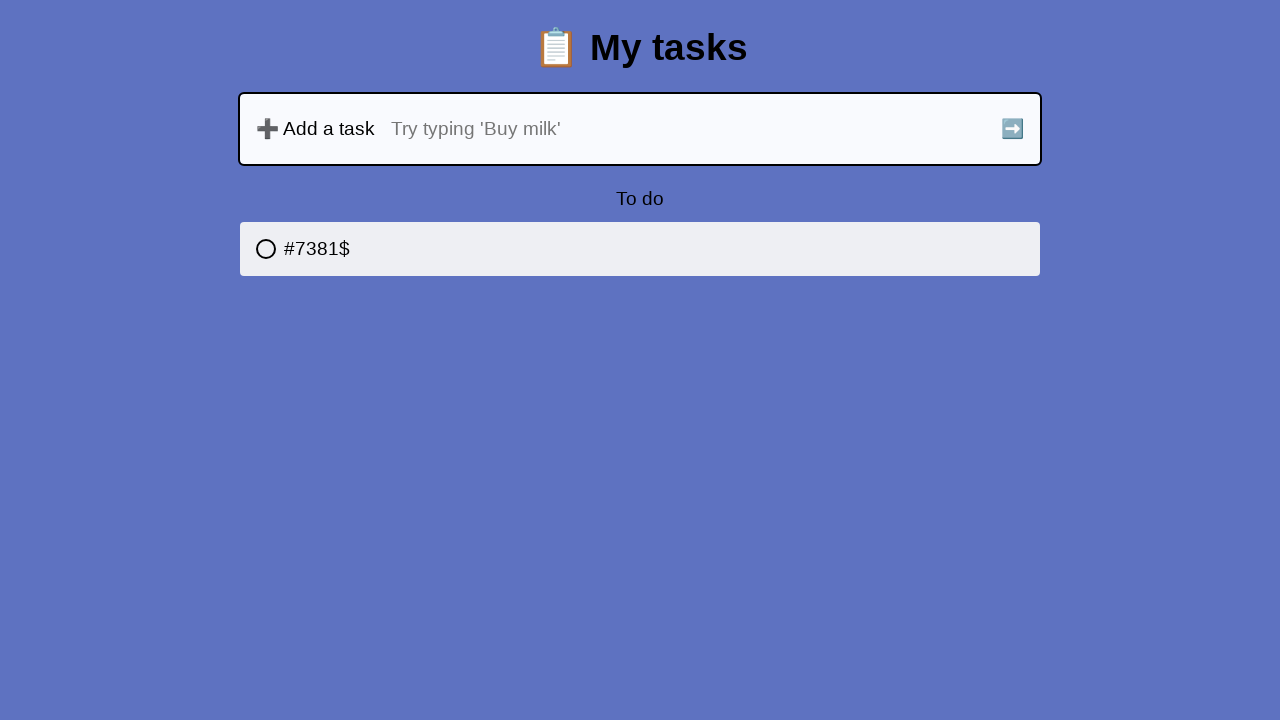

Filled new task input with '35$8&@' on input#new-task
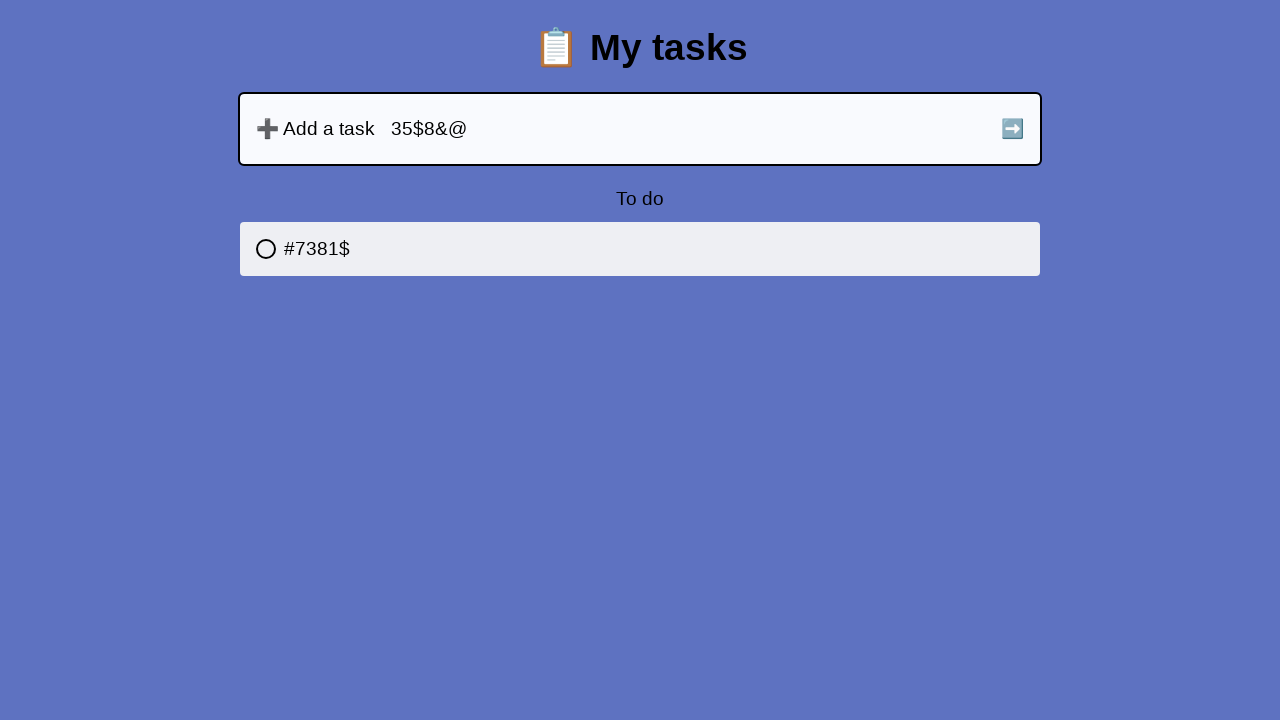

Clicked submit button to add second task at (1012, 129) on input[type='submit']
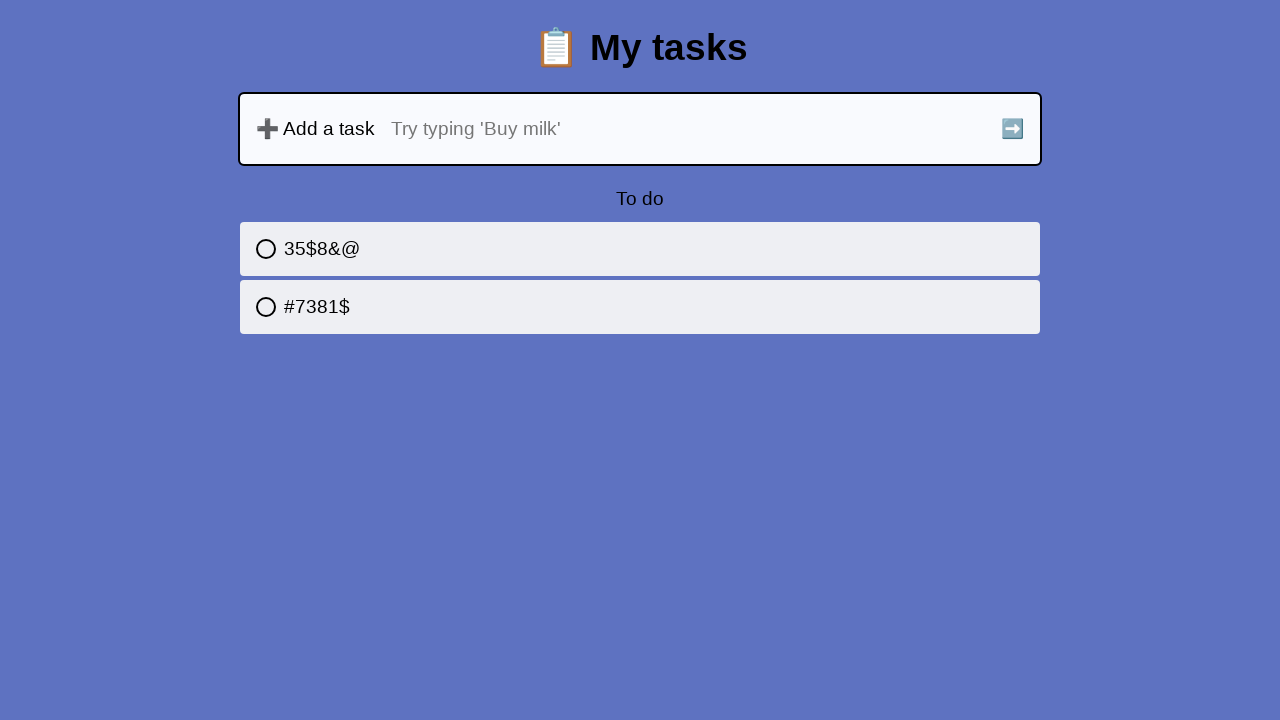

Clicked checkbox to mark first task as complete at (620, 249) on input[type='checkbox'] >> nth=0
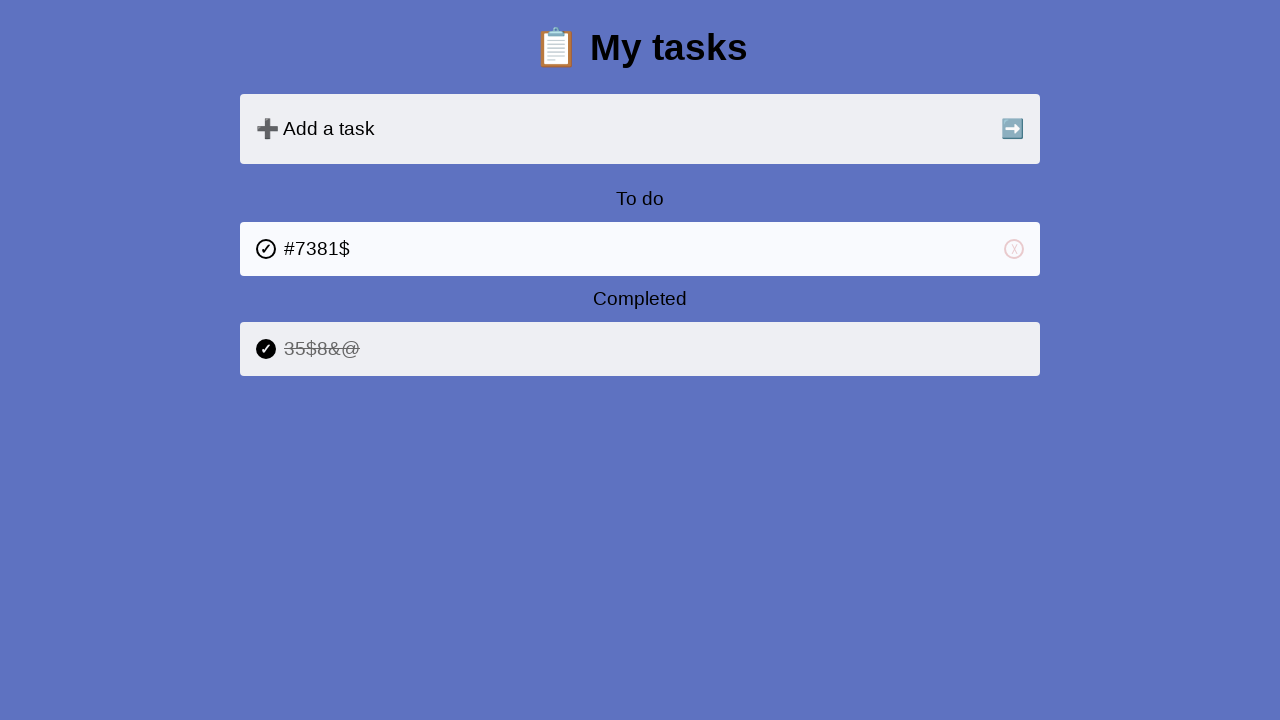

Clicked checkbox to mark second task as complete at (620, 349) on input[type='checkbox'] >> nth=1
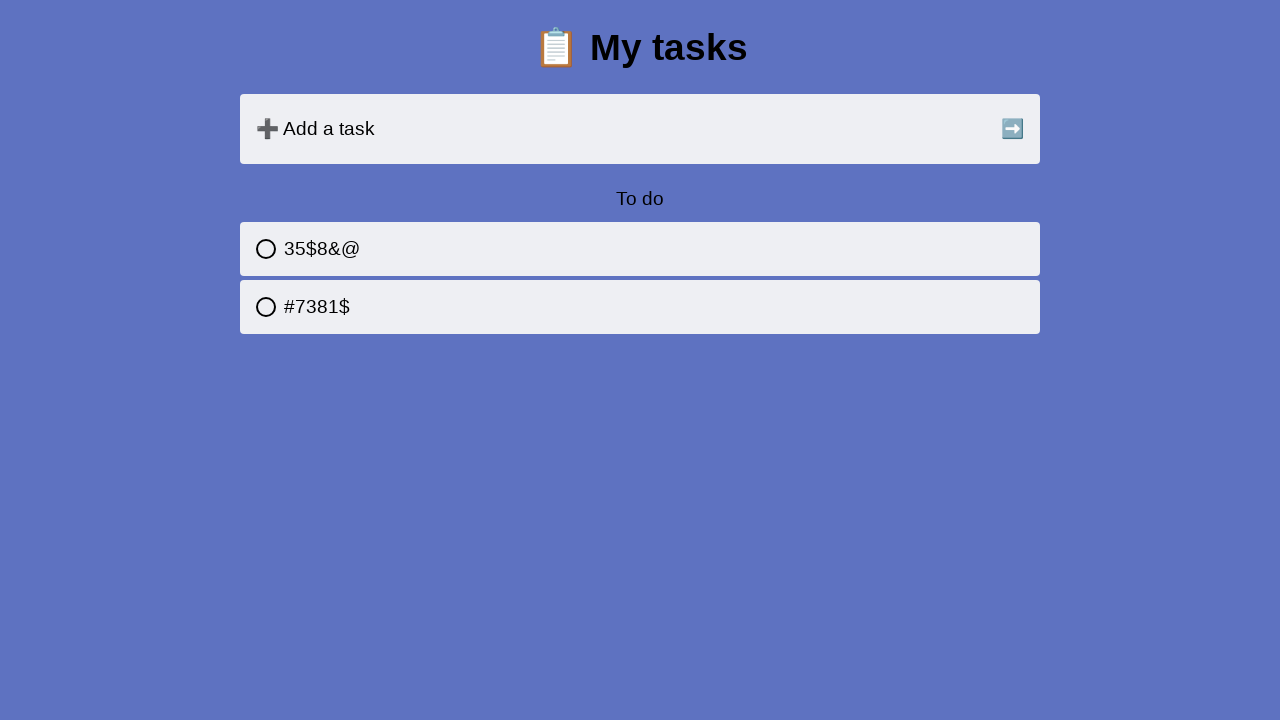

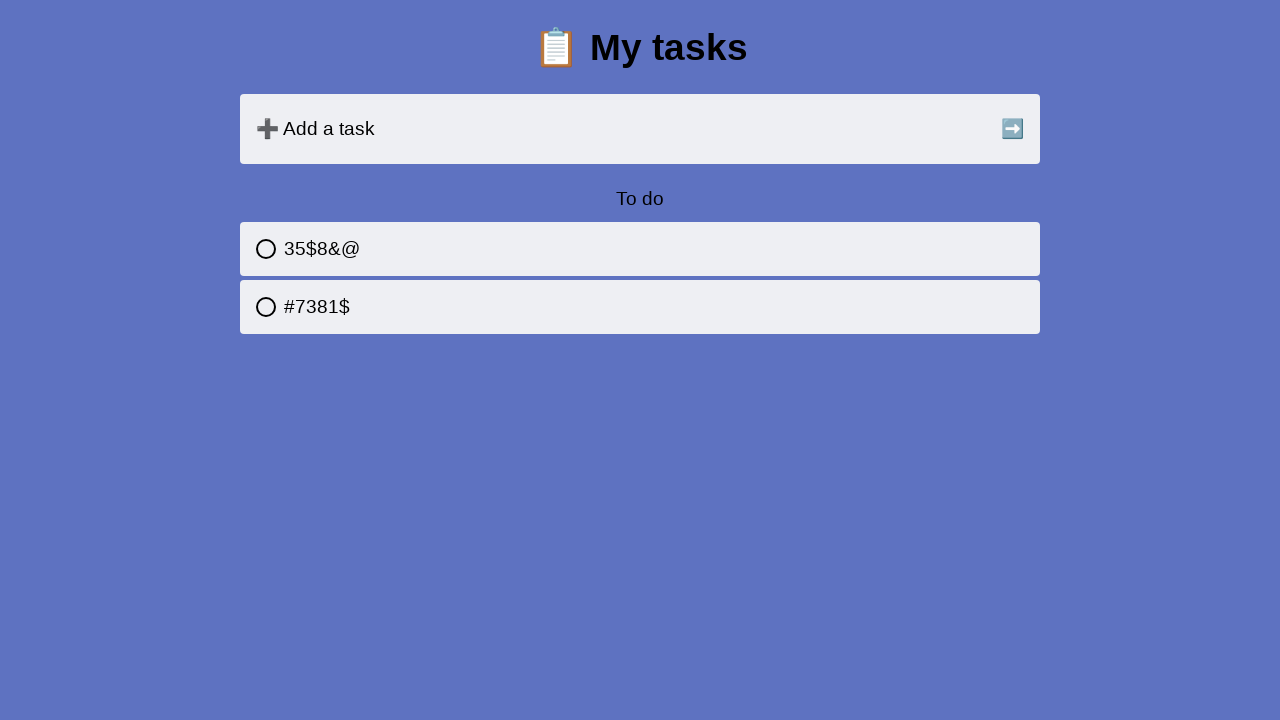